Tests adding 2 items to the shopping cart by navigating from homepage to shop, selecting a product with size XL, increasing quantity to 2, and verifying the cart contains 2 items

Starting URL: https://www.amonamarth.com/

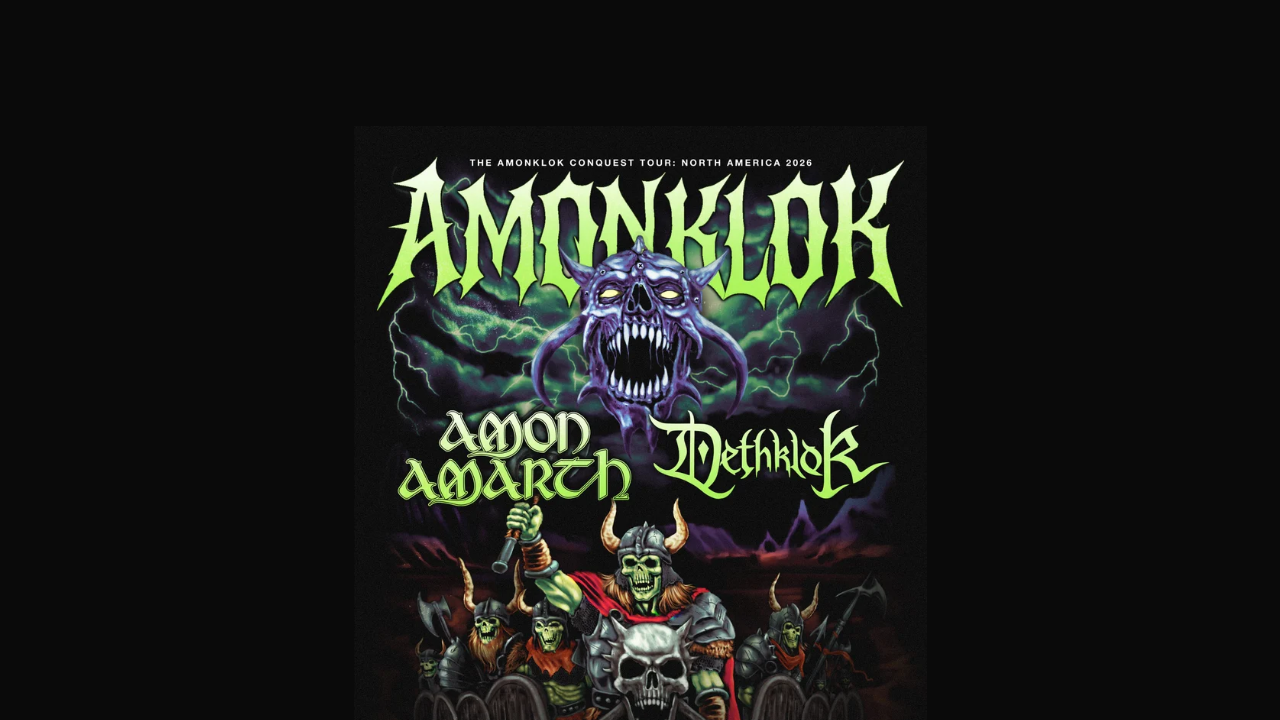

Located SHOP menu link
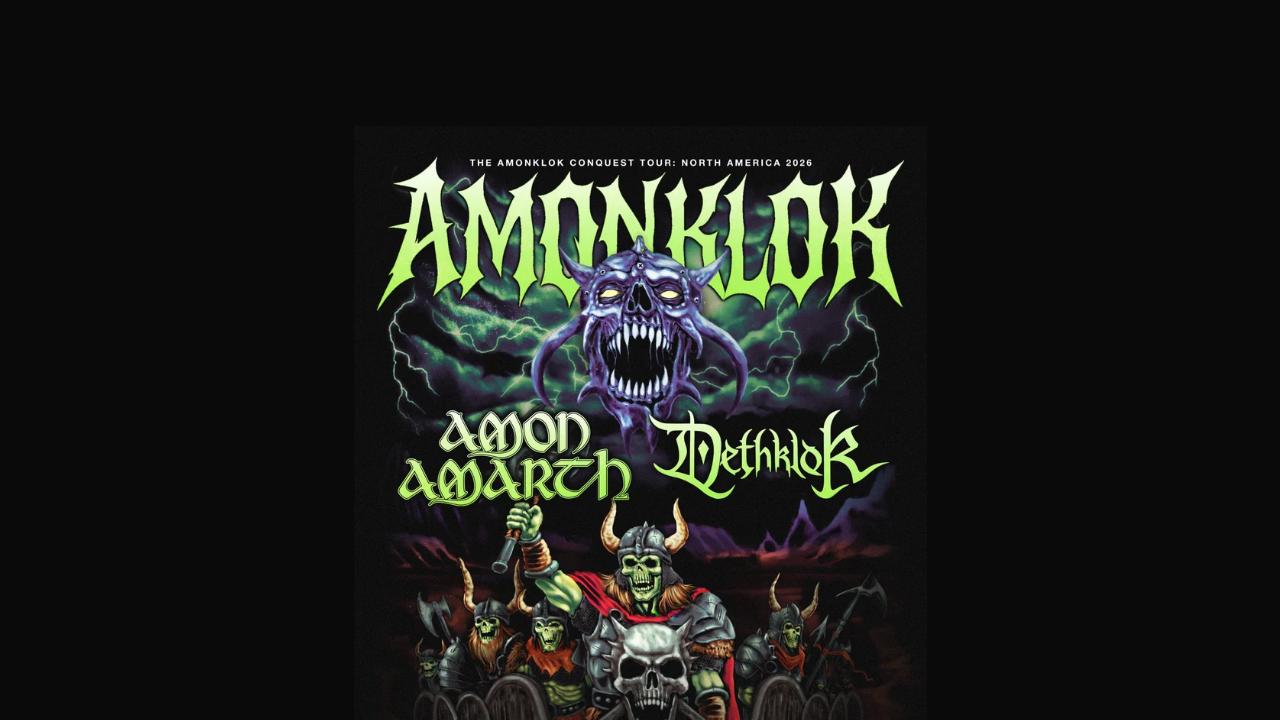

Hovered over SHOP menu link at (200, 66) on internal:role=link[name="SHOP"i]
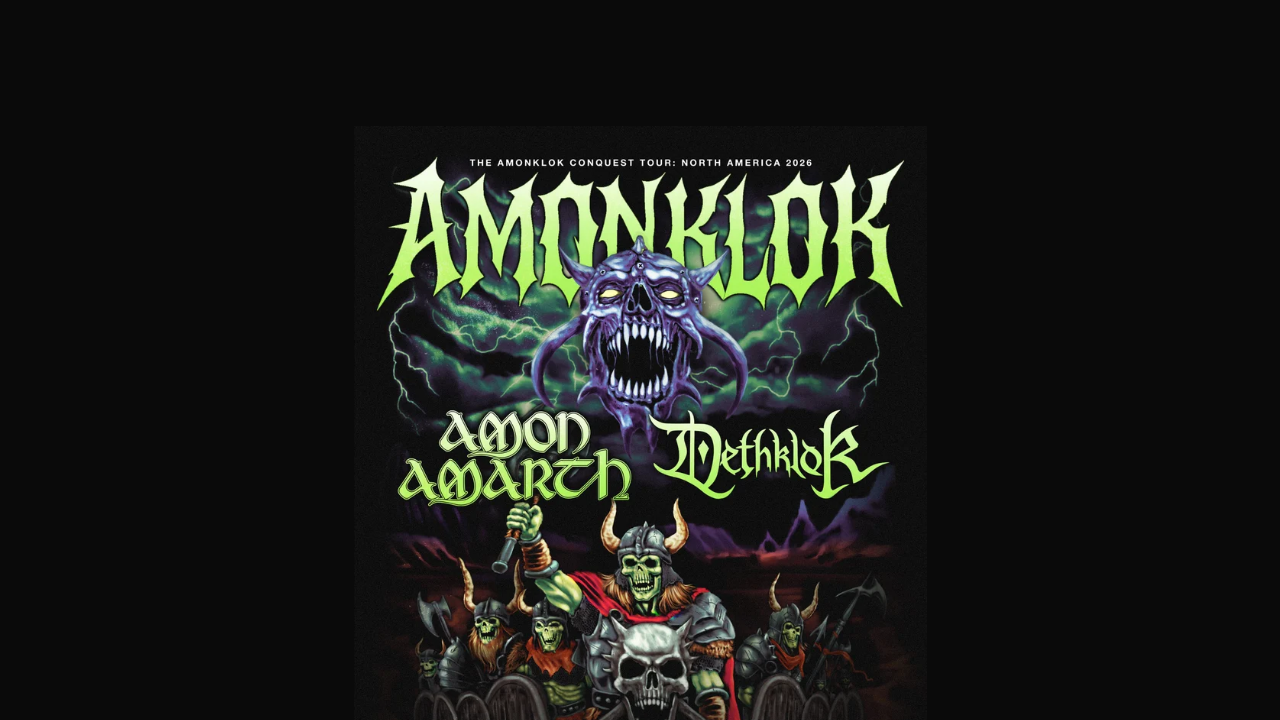

Located INTERNATIONAL submenu link
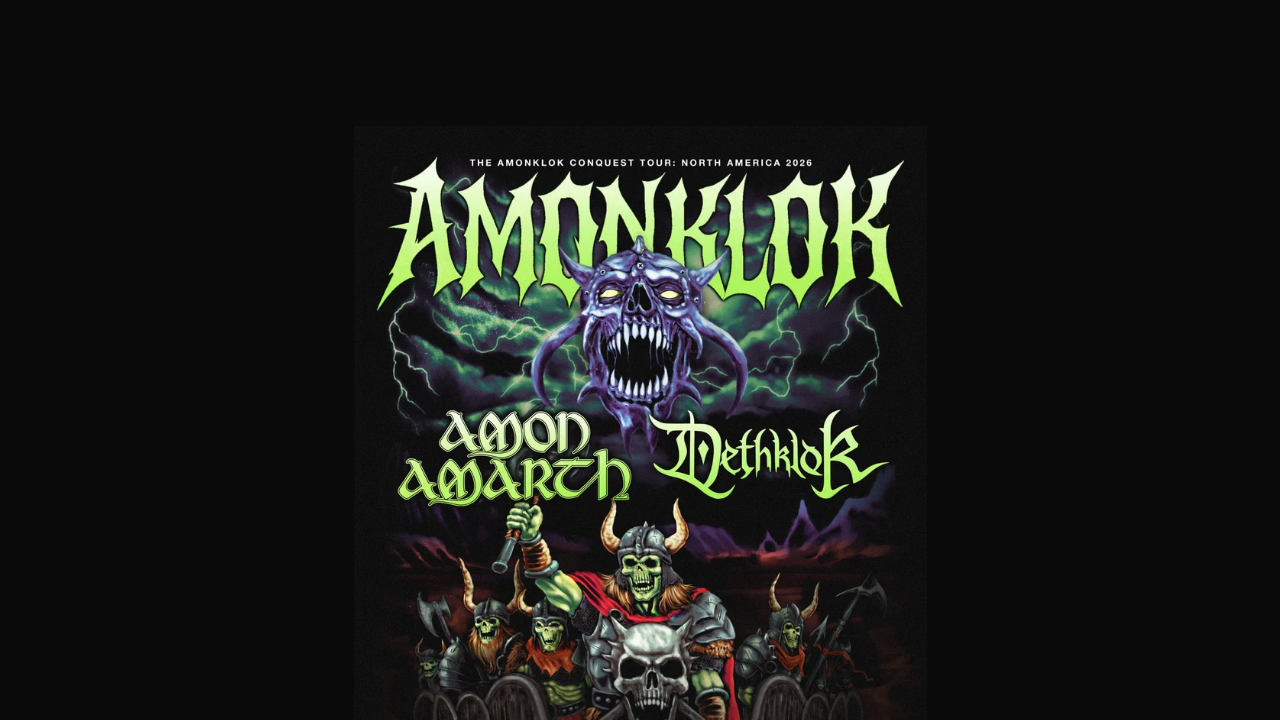

Clicked INTERNATIONAL link to navigate to shop at (246, 124) on internal:role=link[name="INTERNATIONAL"i]
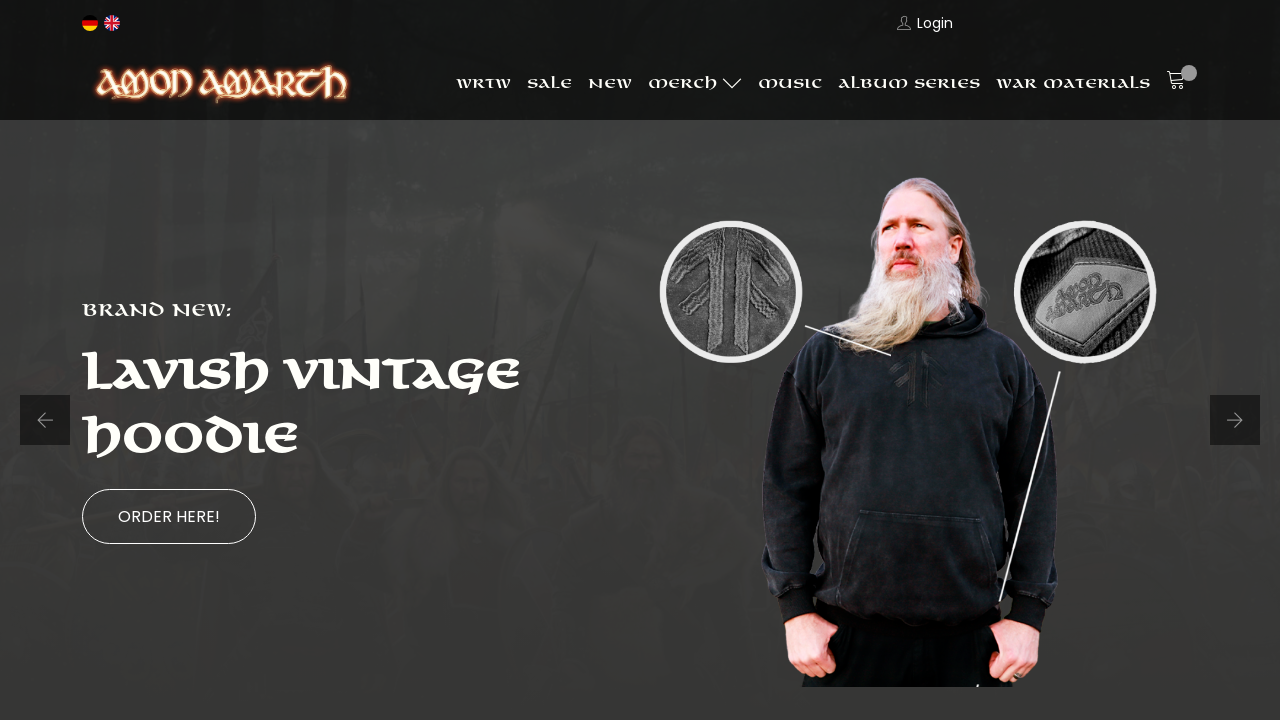

Verified shop URL opened correctly
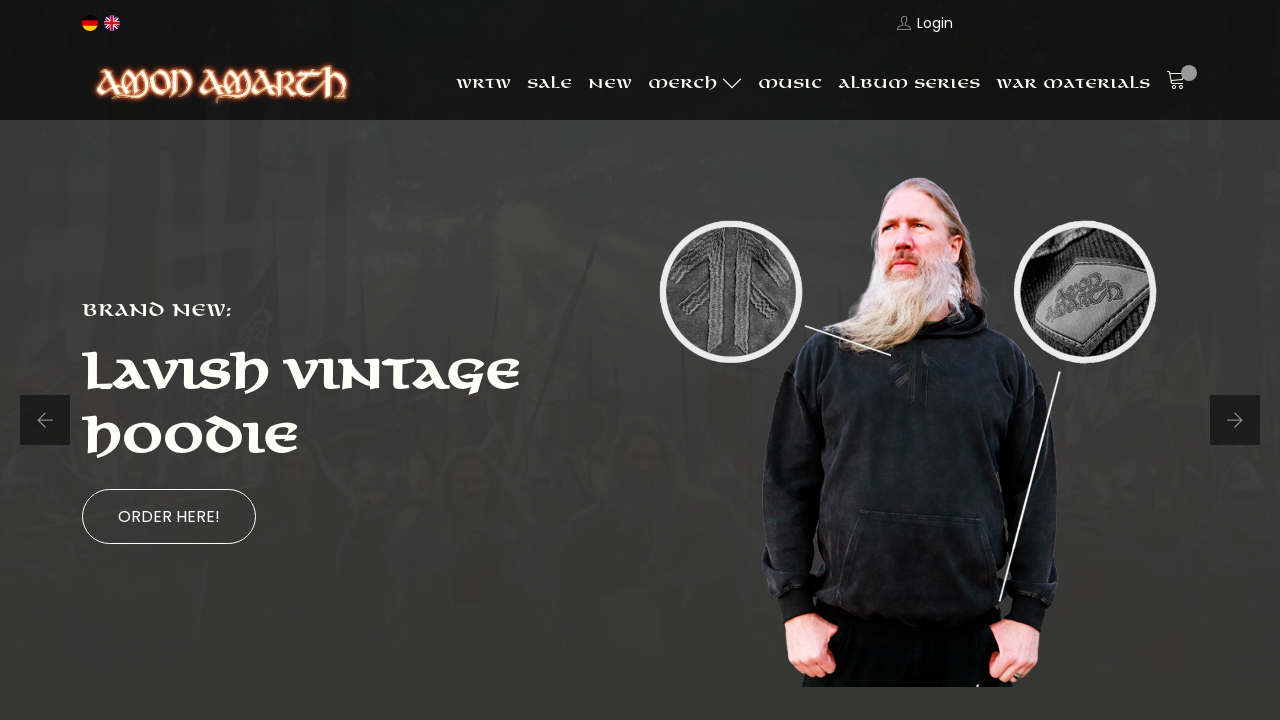

Located product link 'zipper--we-rule-the-waves'
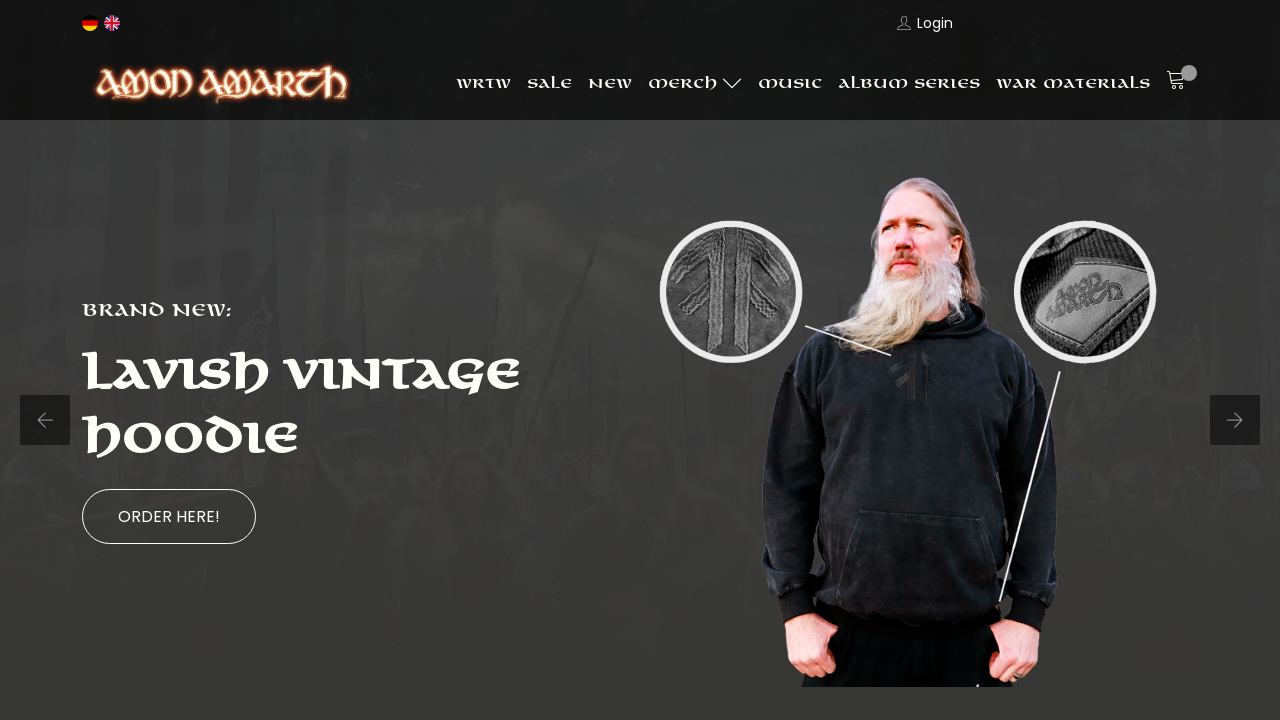

Scrolled product link into view
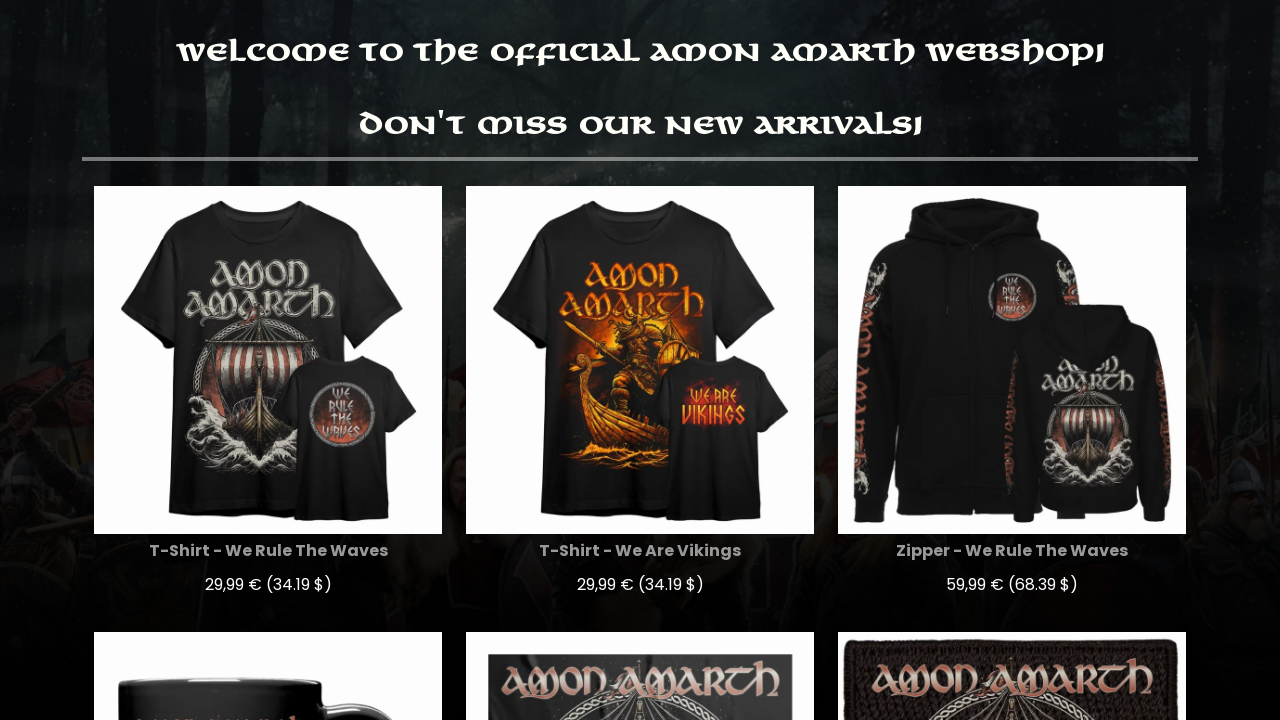

Clicked on product link to open product page at (1012, 360) on internal:role=link[name="zipper--we-rule-the-waves"i]
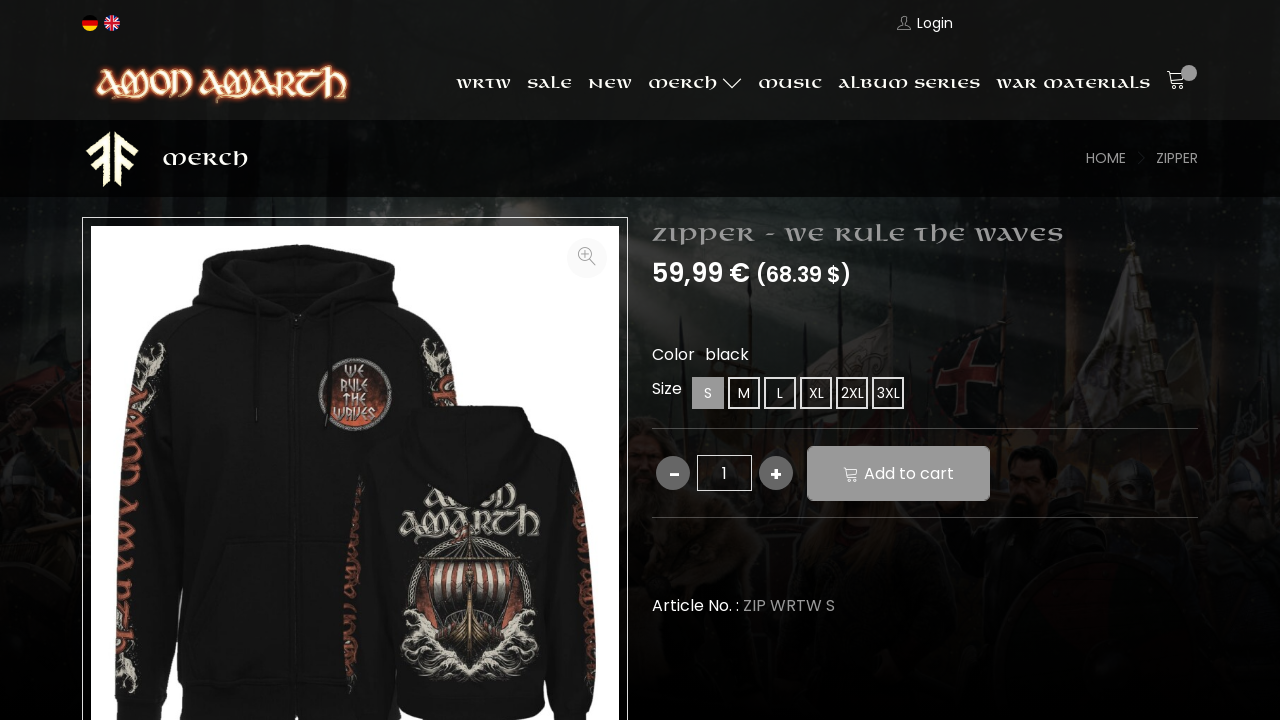

Located product heading 'Zipper - We Rule The Waves'
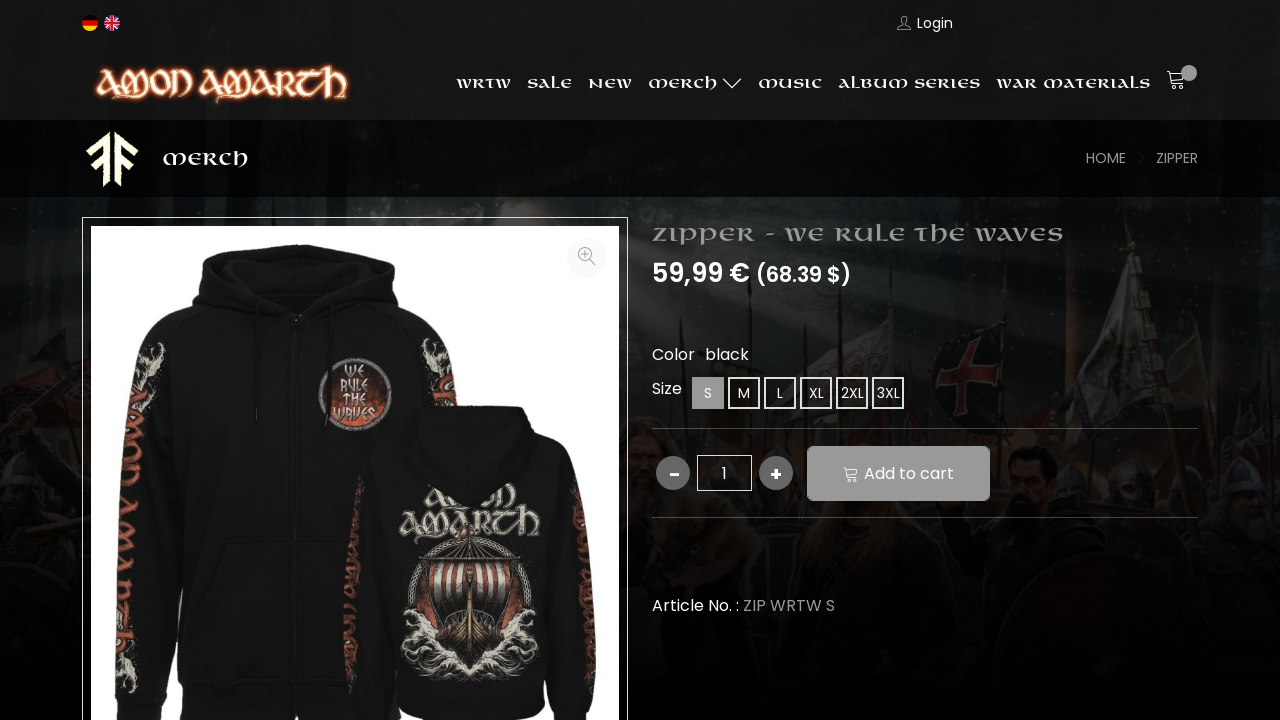

Waited for product title to become visible
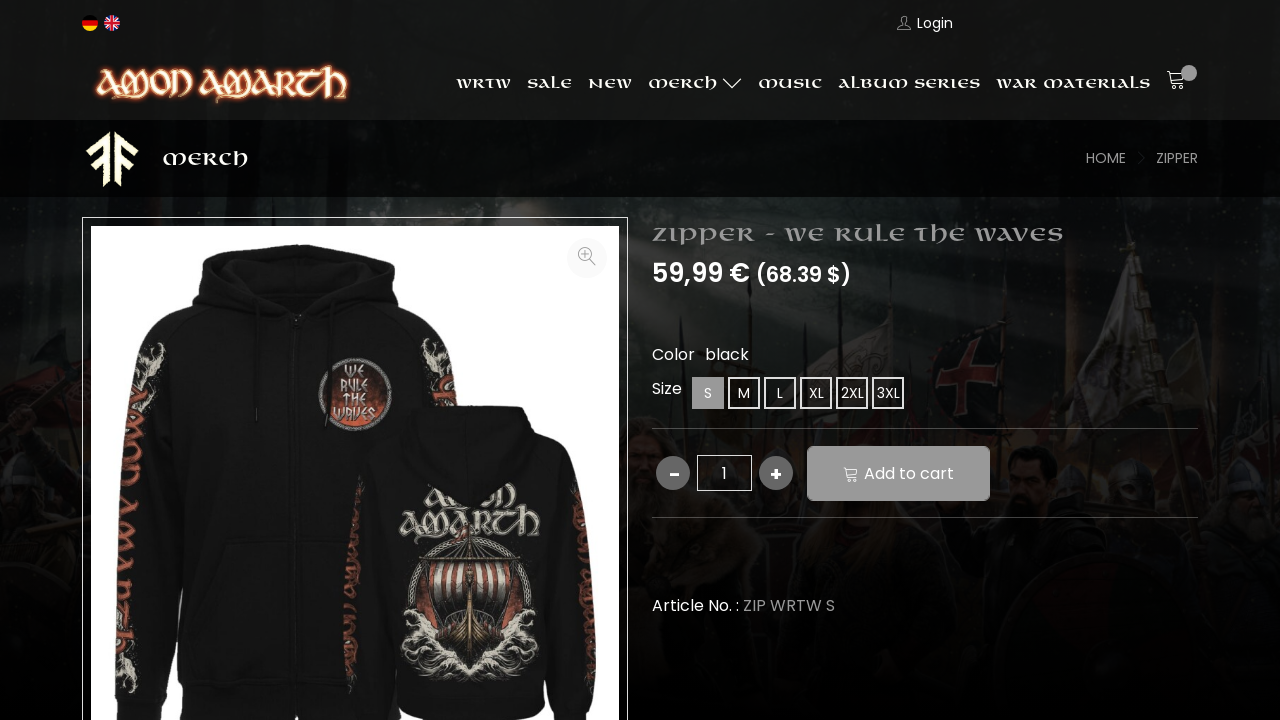

Waited 500ms for page elements to settle
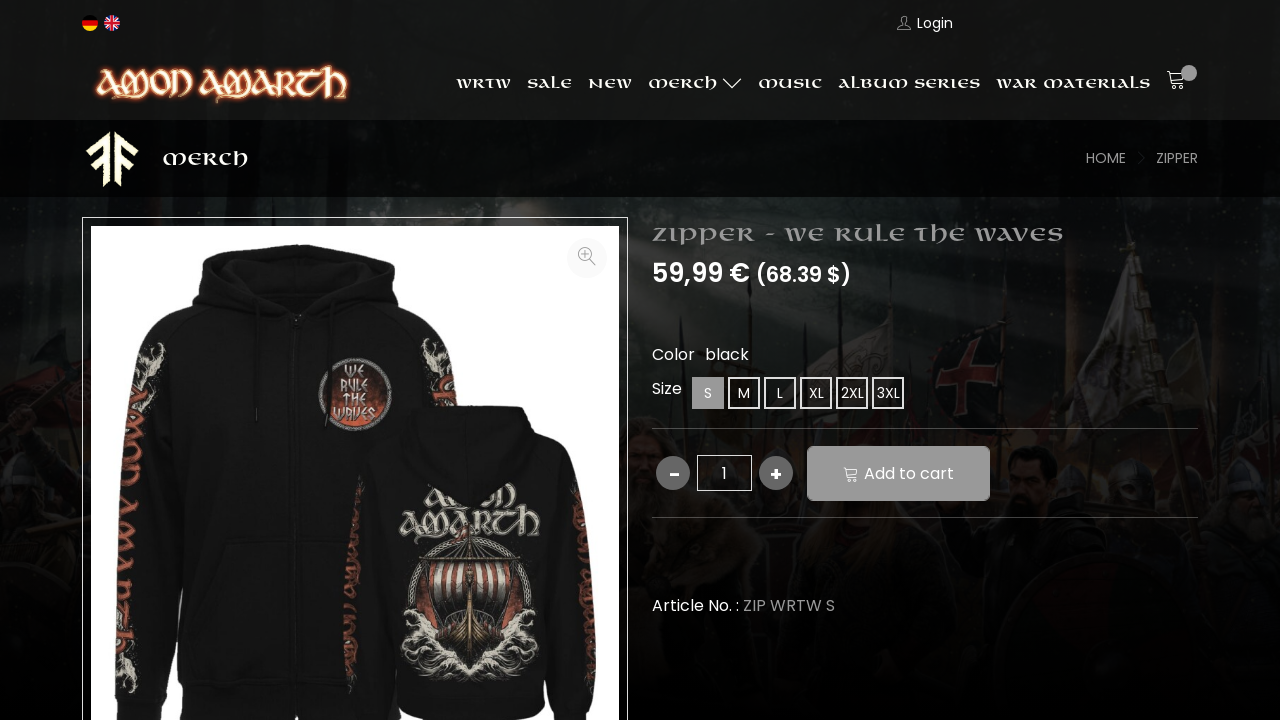

Located XL size option
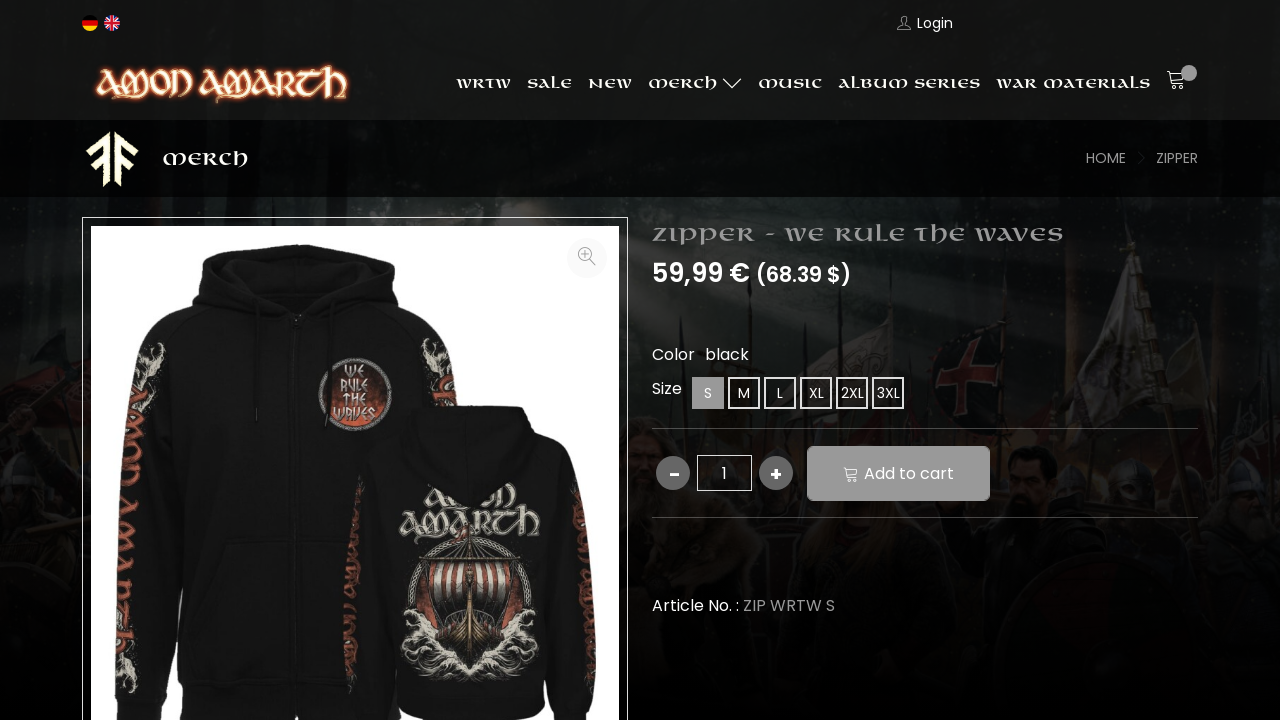

Scrolled XL size option into view
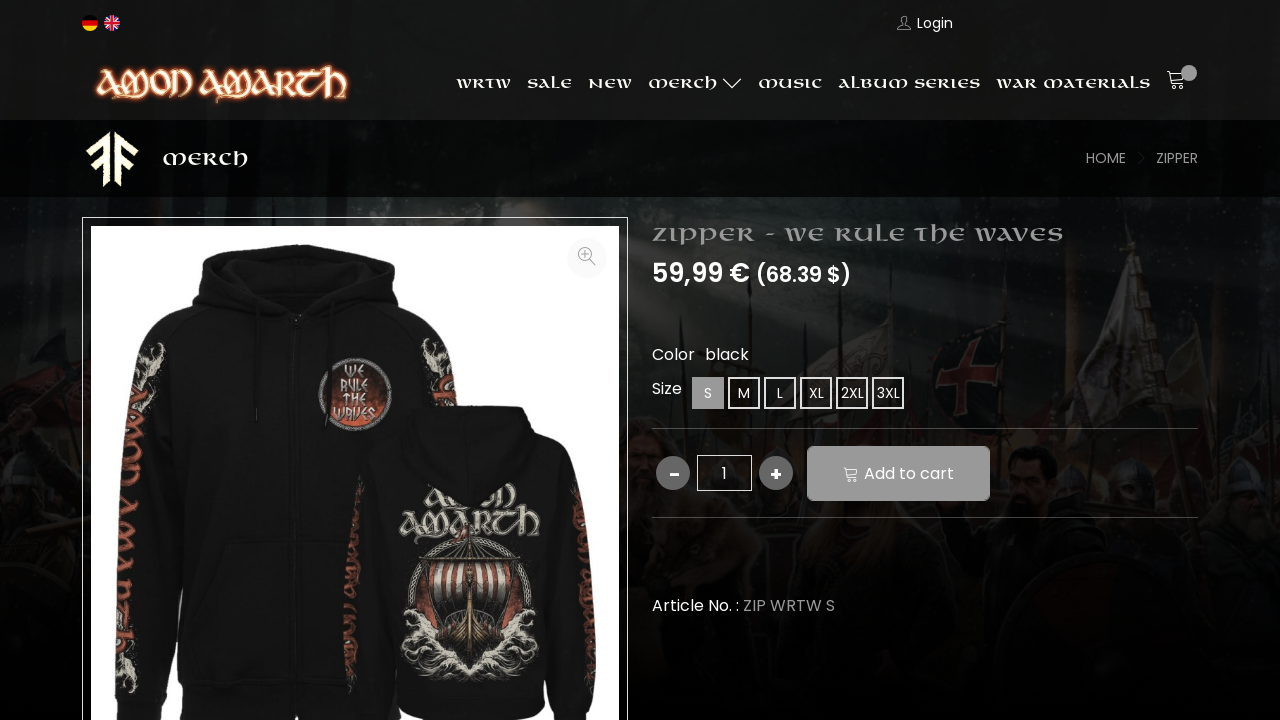

Clicked on XL size option at (816, 393) on internal:text="XL"s
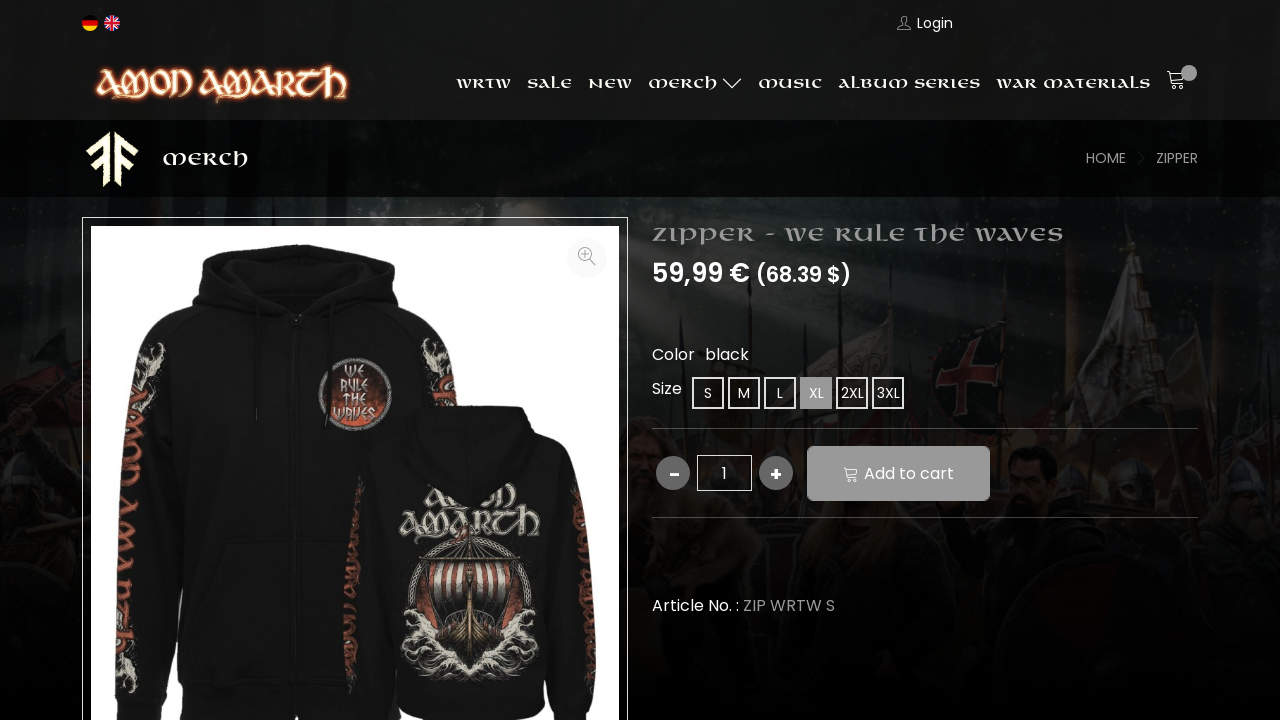

Waited 500ms for size selection to register
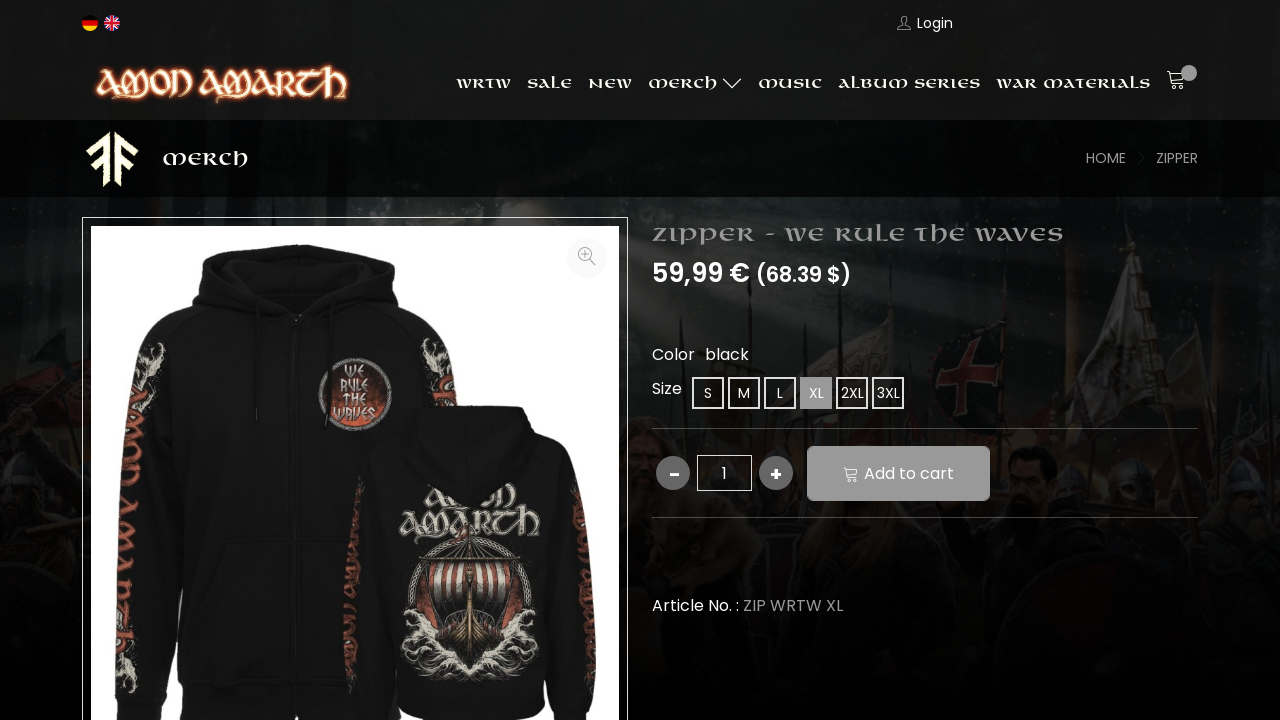

Verified XL size is now active
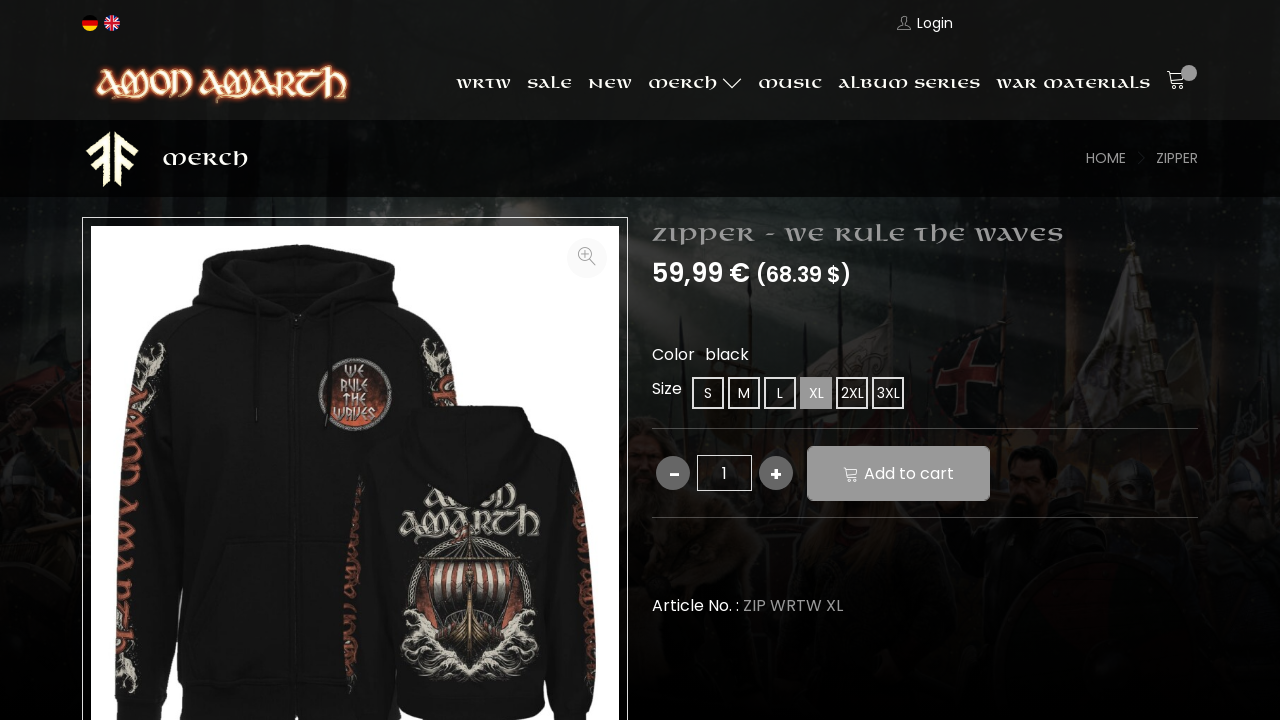

Waited 500ms before increasing quantity
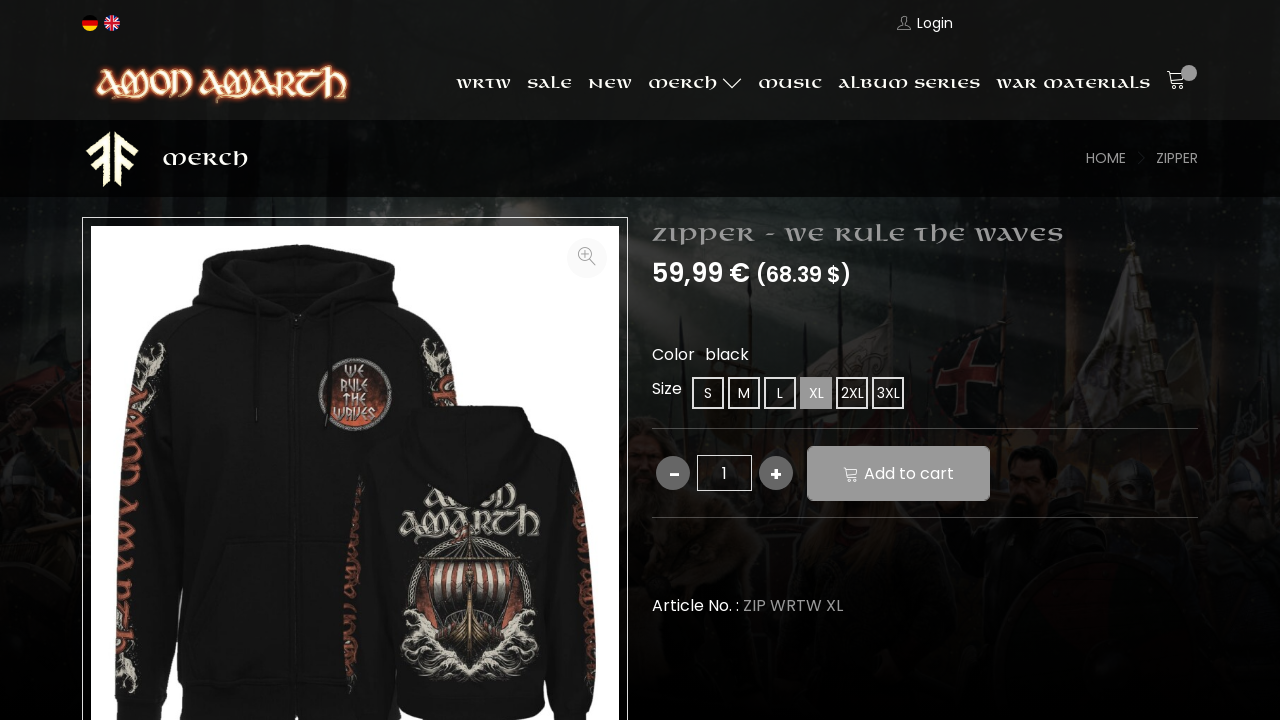

Located quantity increment button
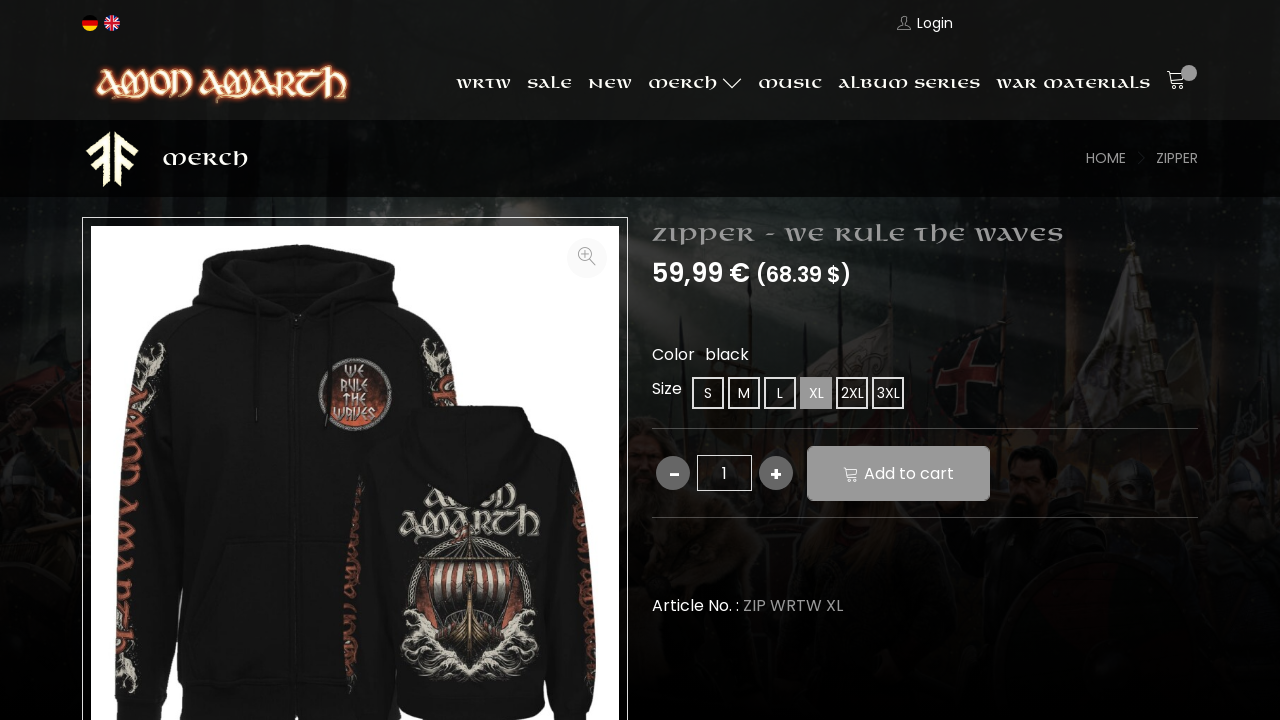

Scrolled quantity increment button into view
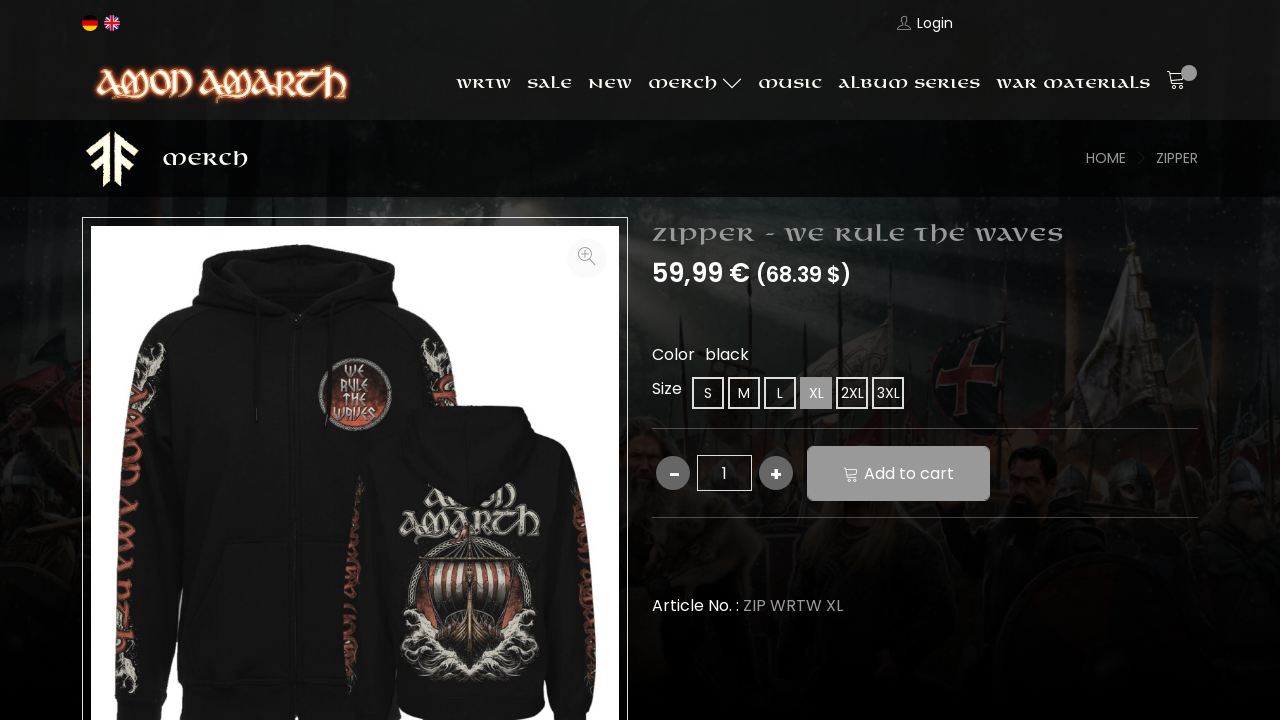

Clicked quantity increment button to increase quantity to 2 at (776, 473) on input[value='+']
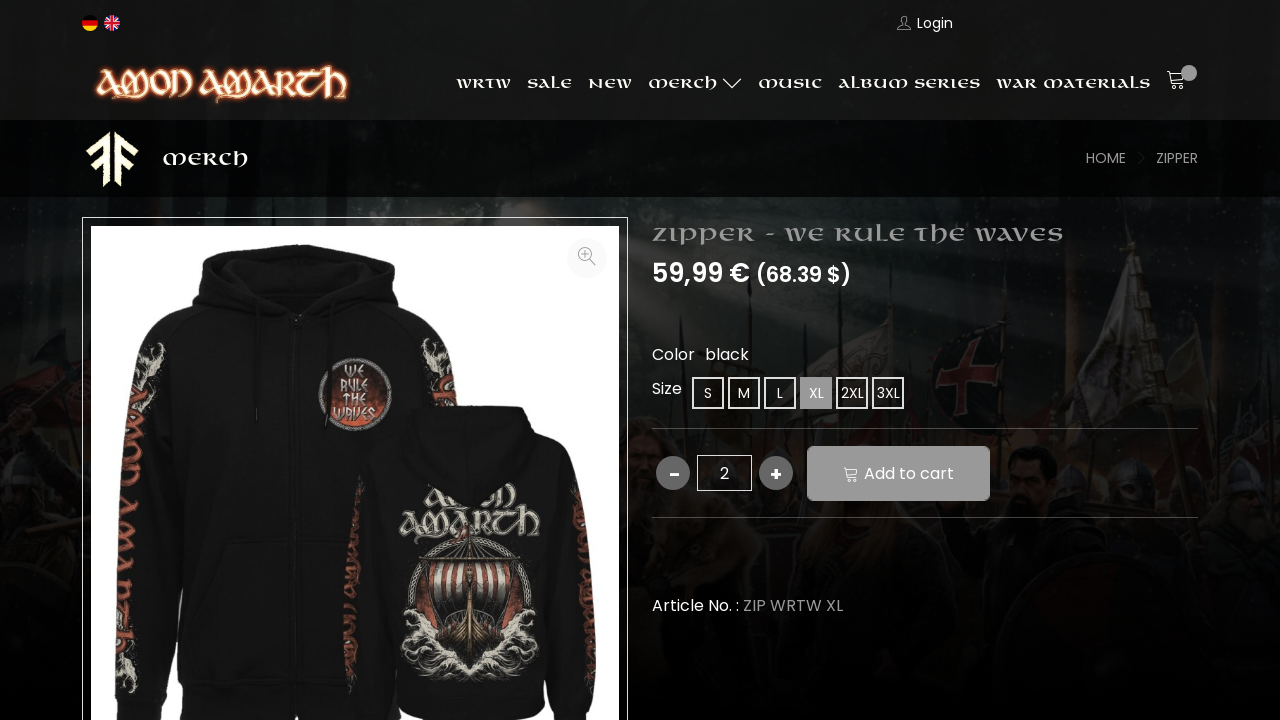

Waited 500ms for quantity update to complete
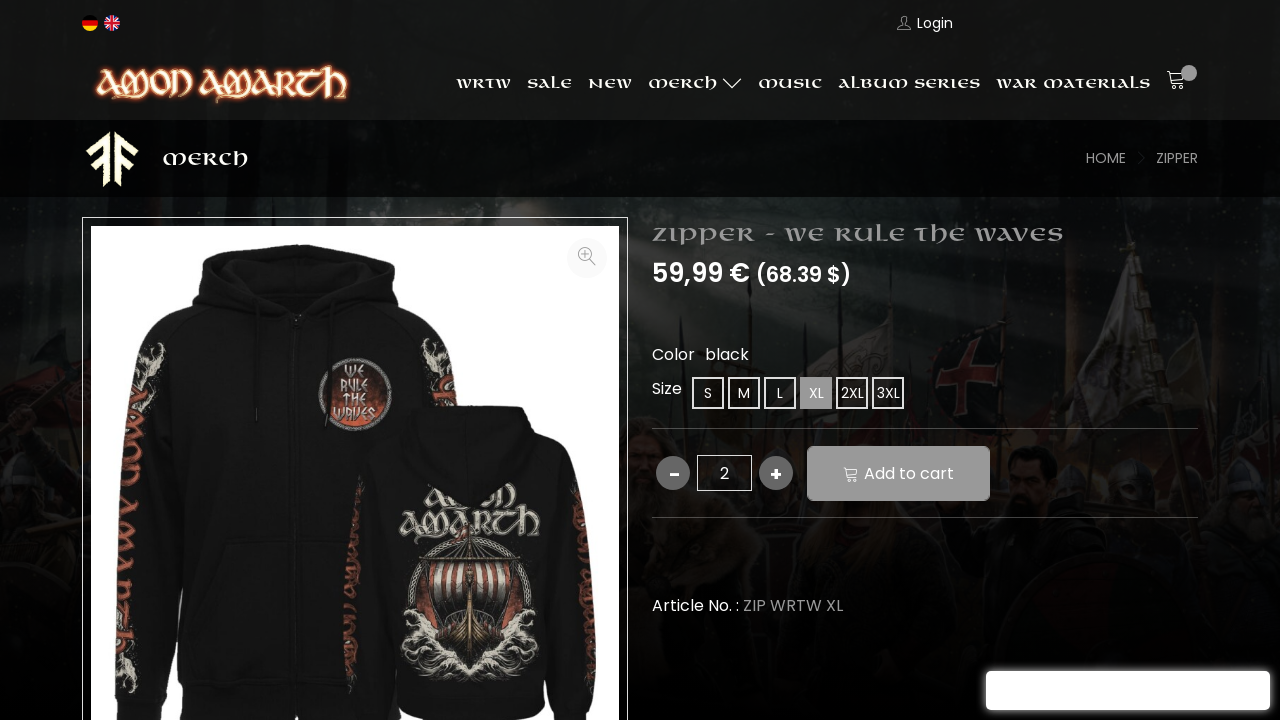

Verified quantity is now 2
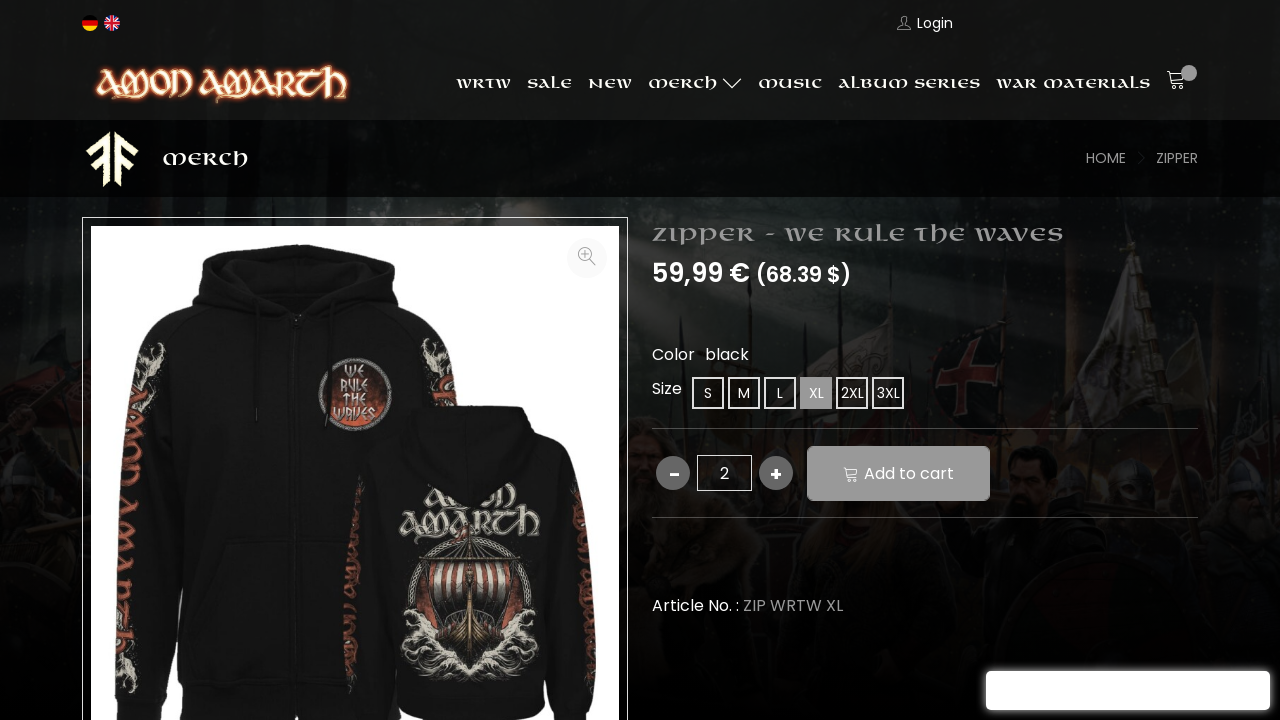

Clicked 'Add to cart' button to add product to shopping cart at (898, 473) on internal:role=button[name="Add to cart"i]
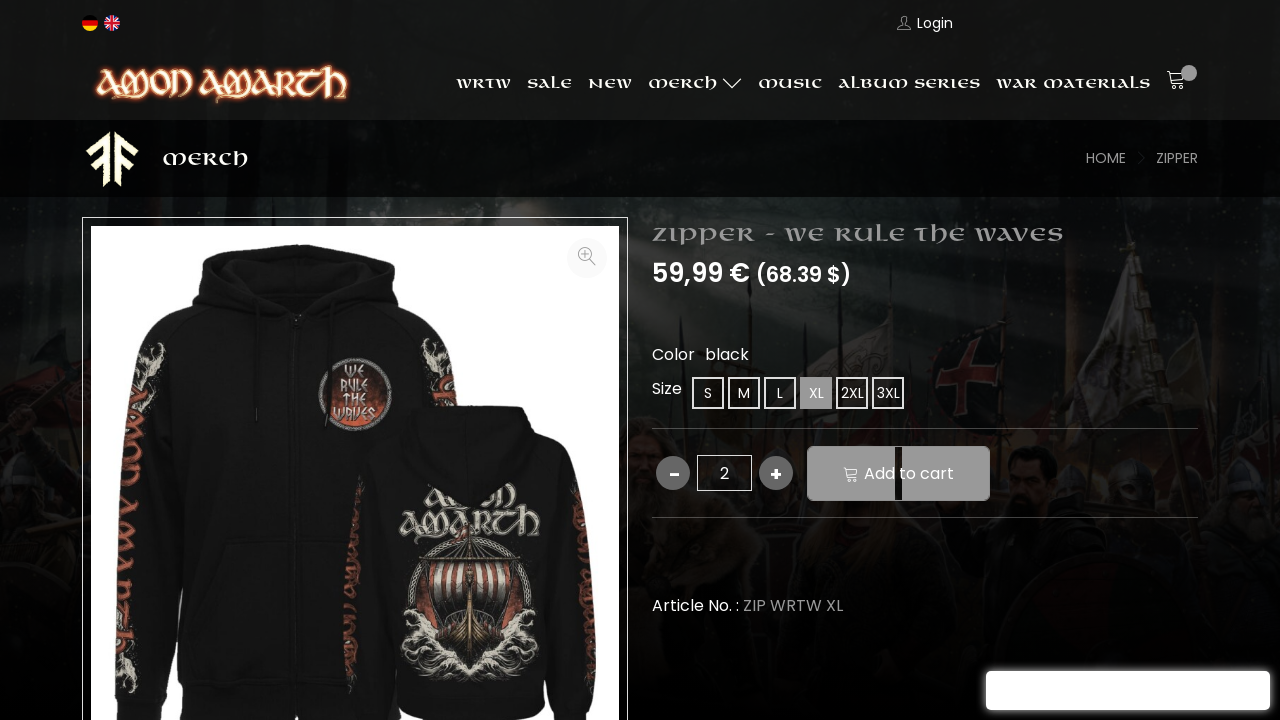

Located cart popup modal
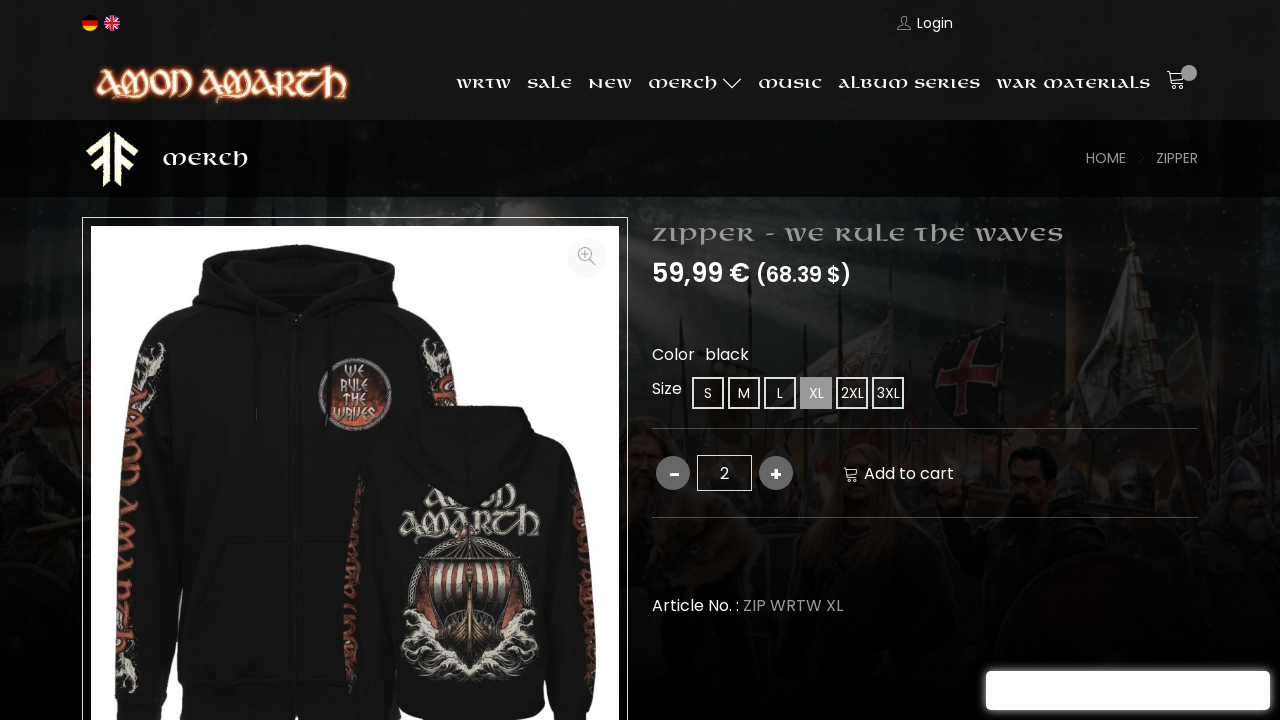

Verified cart popup modal appeared
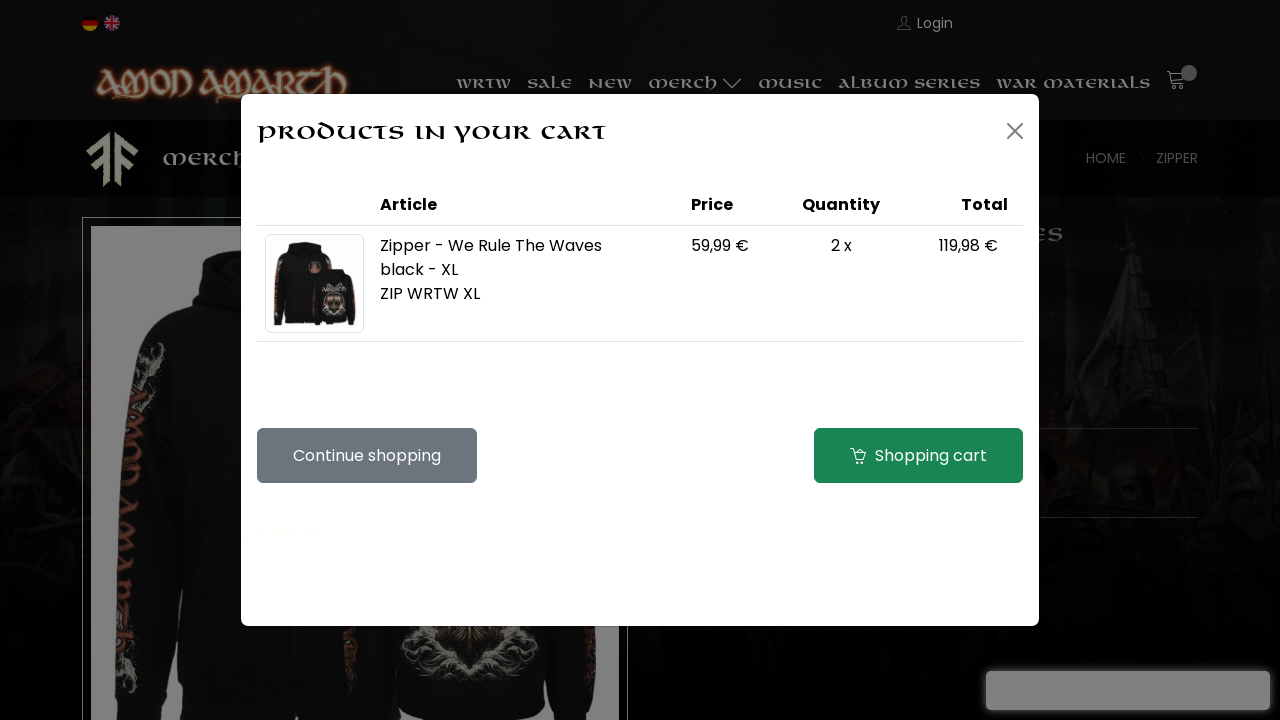

Clicked 'Shopping cart' button to navigate to cart page at (918, 455) on internal:role=button[name="Shopping cart"i]
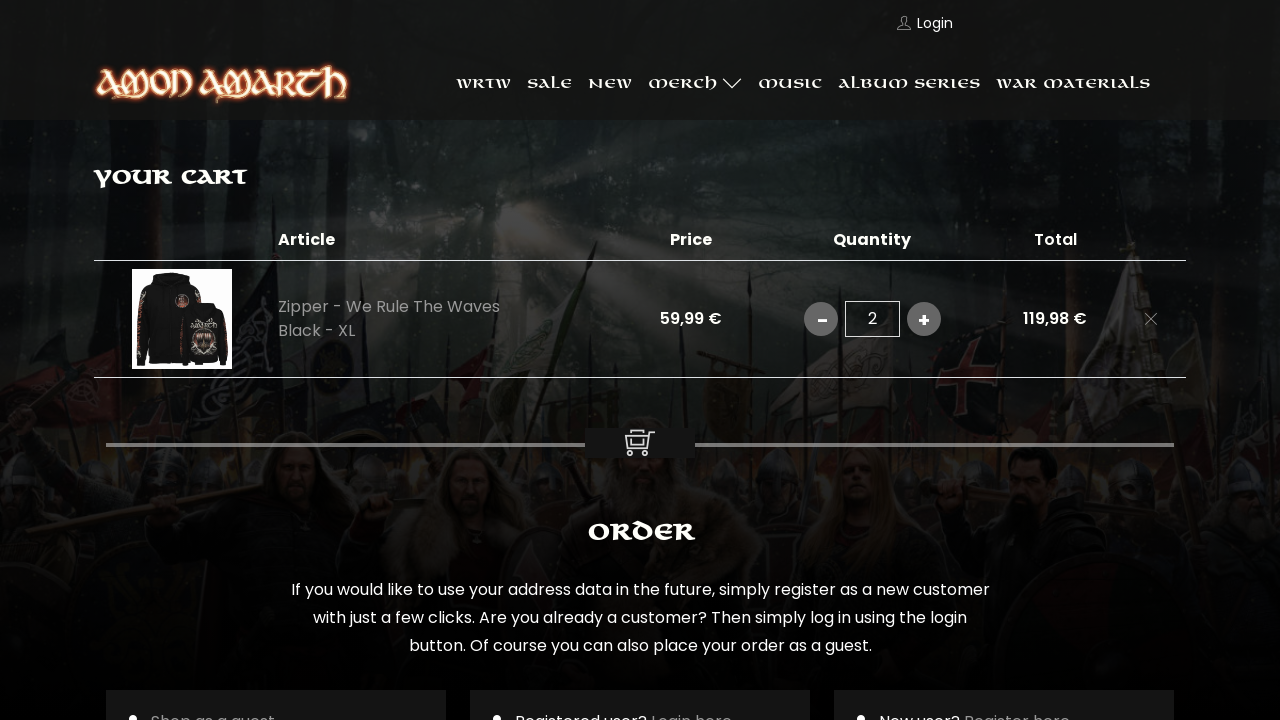

Verified cart page loaded with 'your cart' heading visible
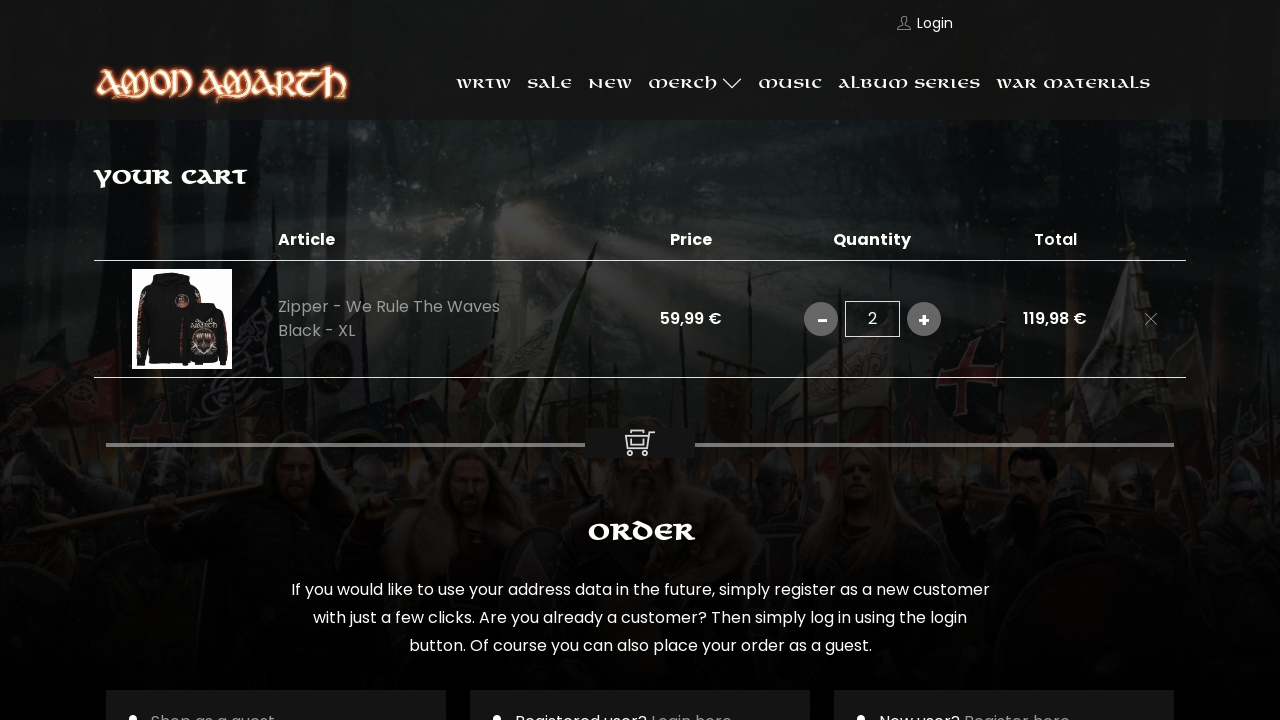

Verified quantity in cart is 2 items as expected
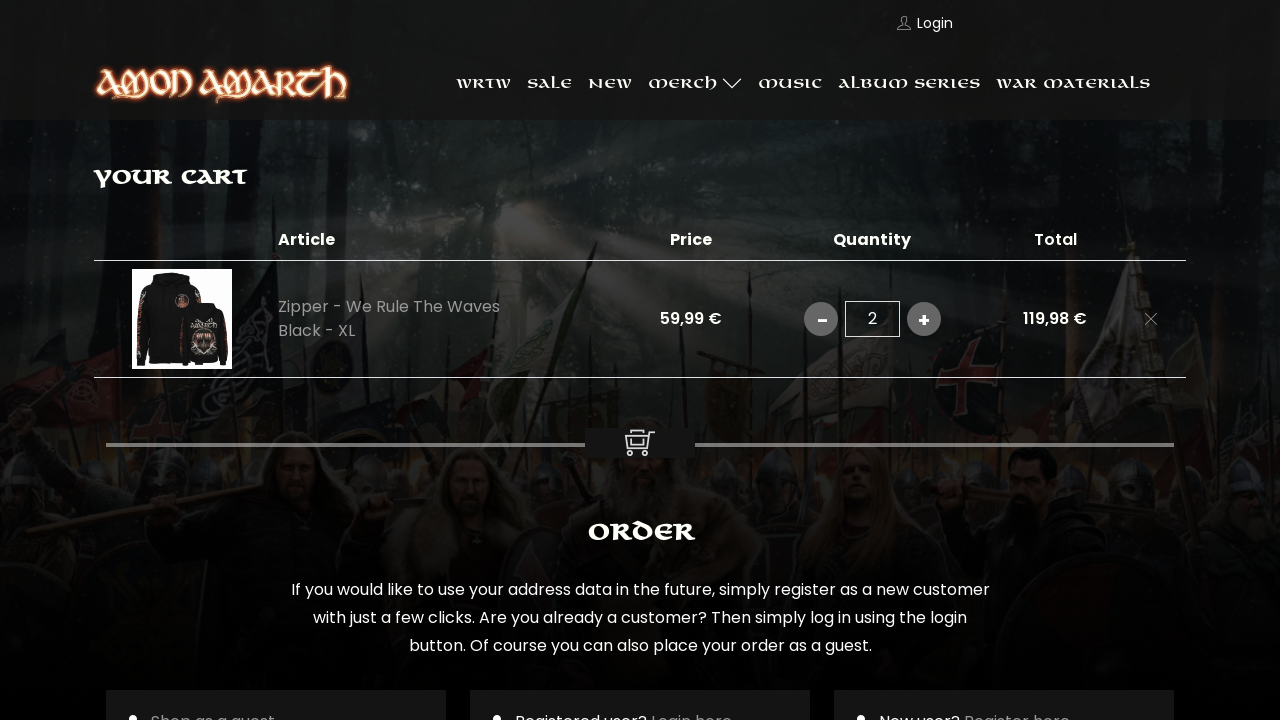

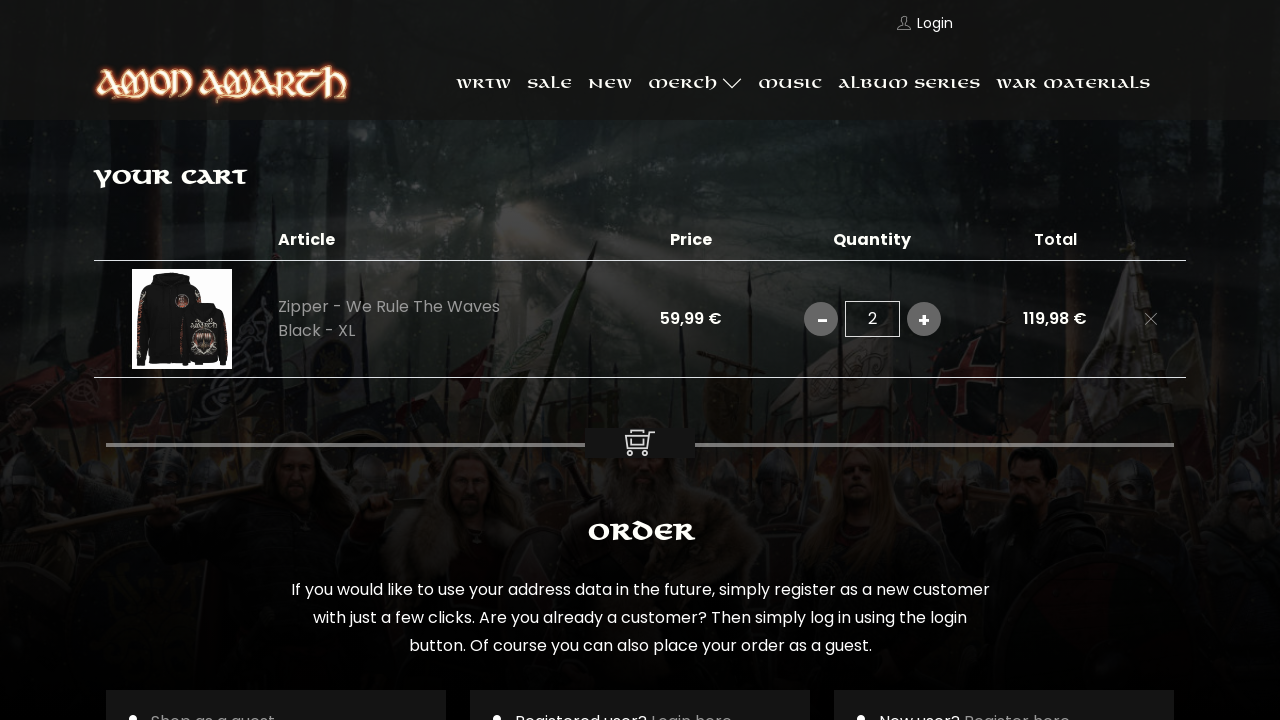